Tests an explicit wait scenario by waiting for a price to change to $100, clicking a book button, then solving a math calculation by reading a value, computing a logarithmic formula, and submitting the answer.

Starting URL: http://suninjuly.github.io/explicit_wait2.html

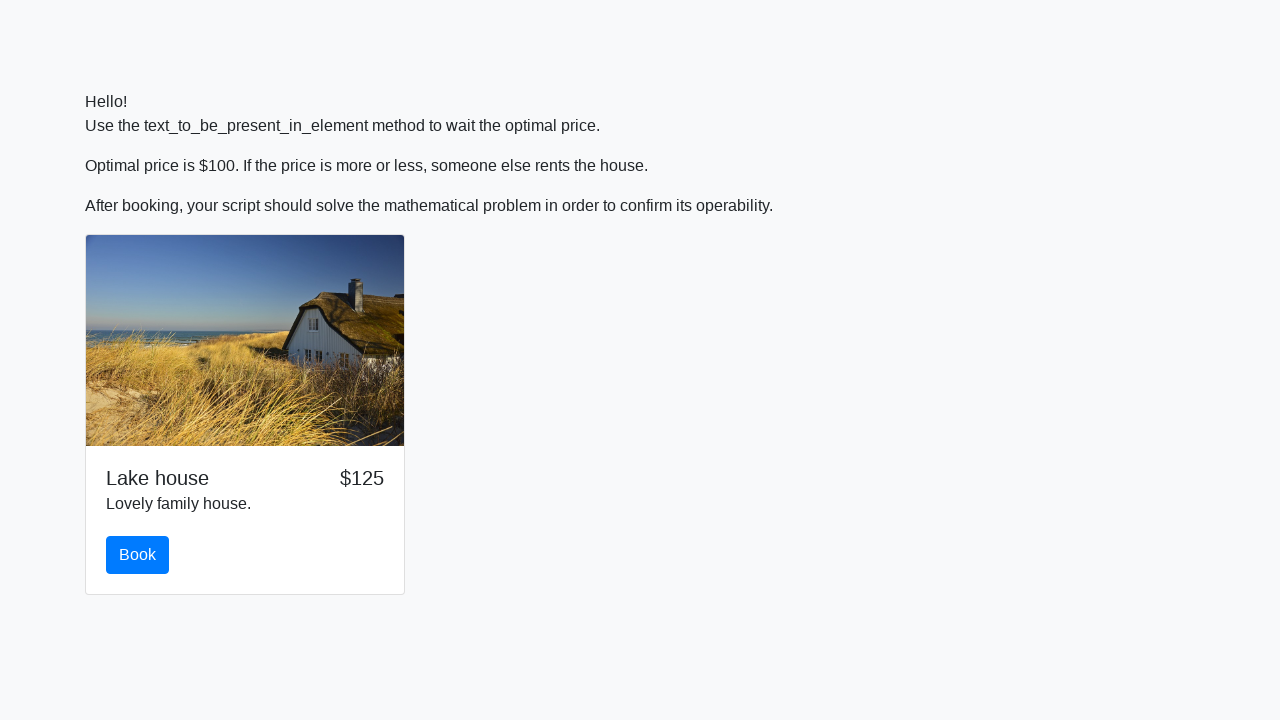

Waited for price to change to $100
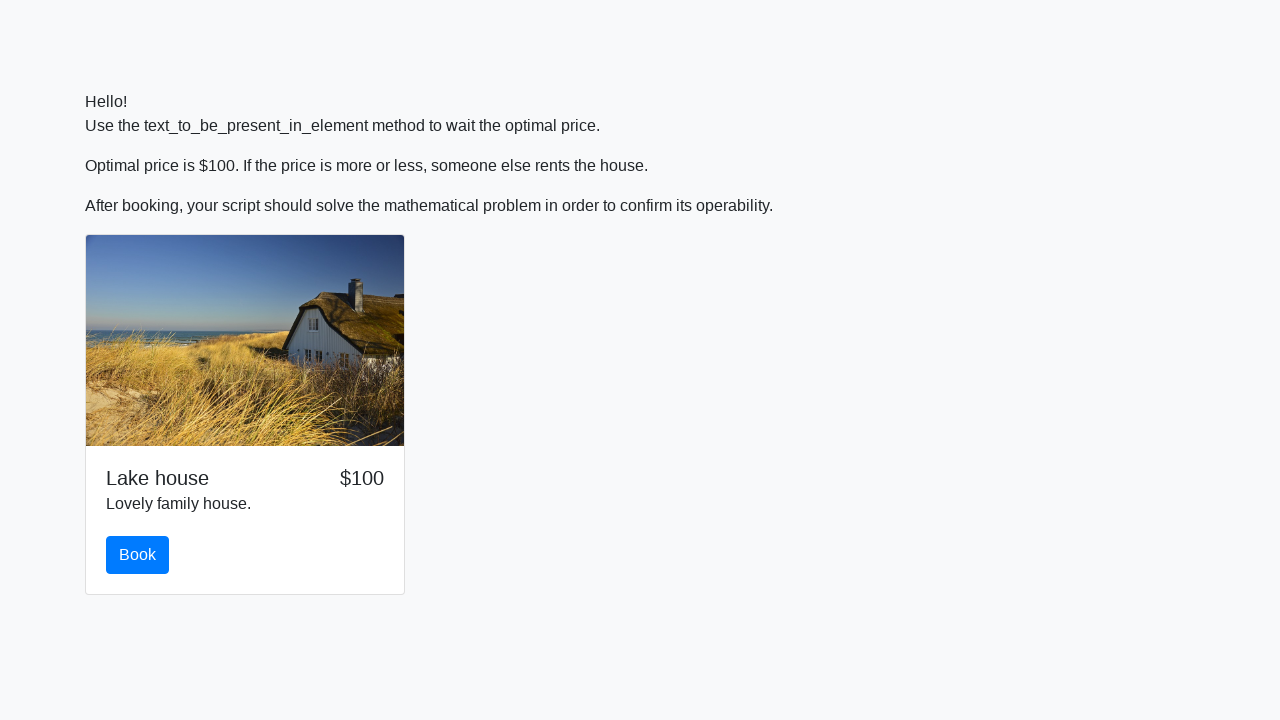

Clicked the book button at (138, 555) on #book
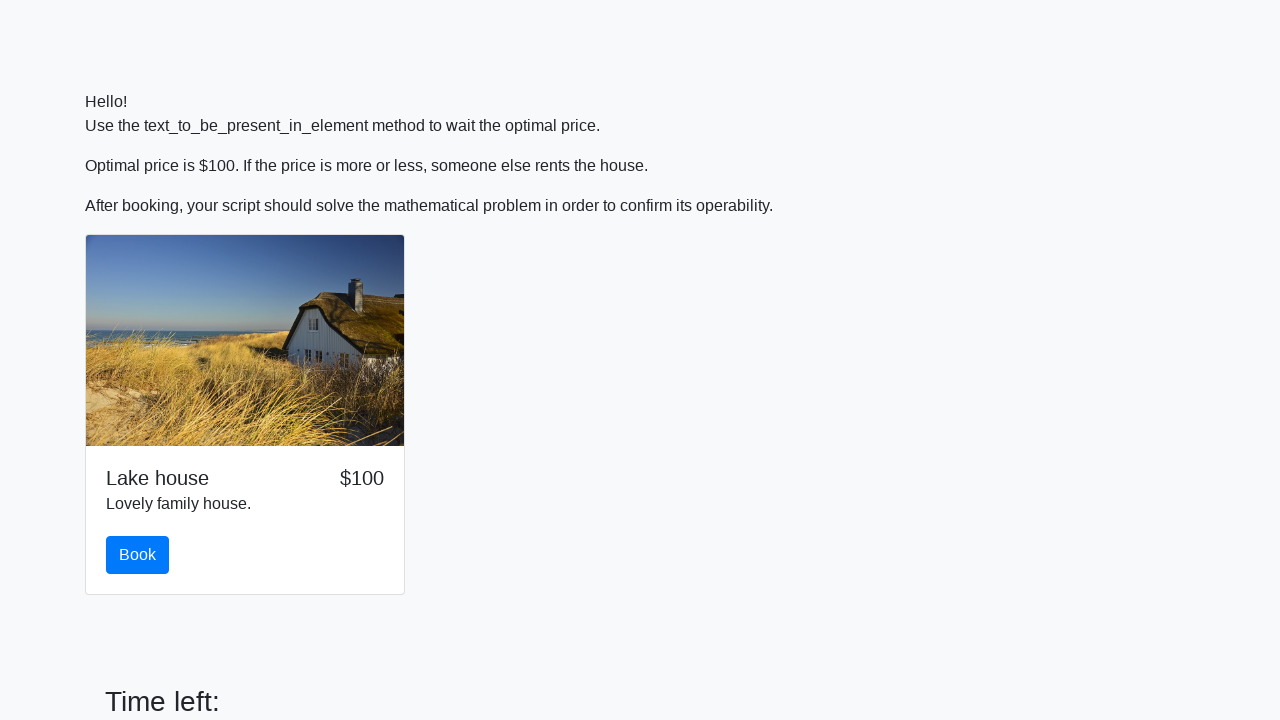

Retrieved input value for mathematical calculation
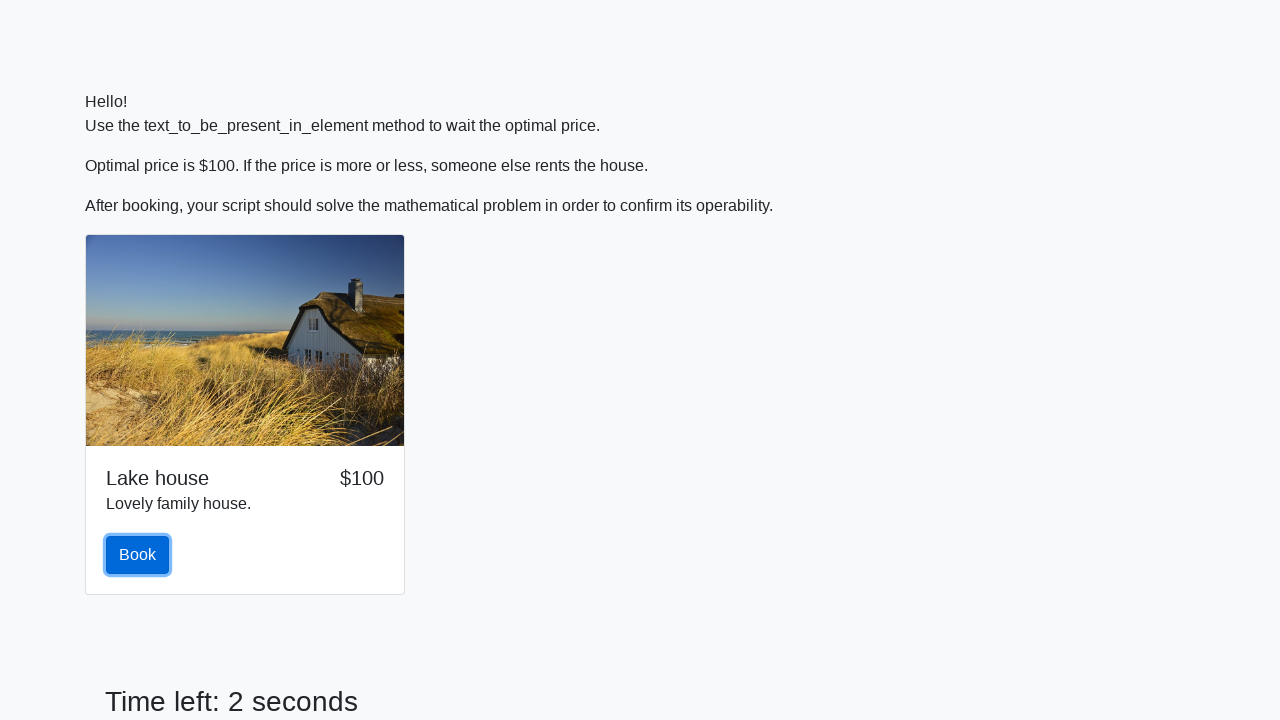

Computed logarithmic formula: log(abs(12*sin(x)))
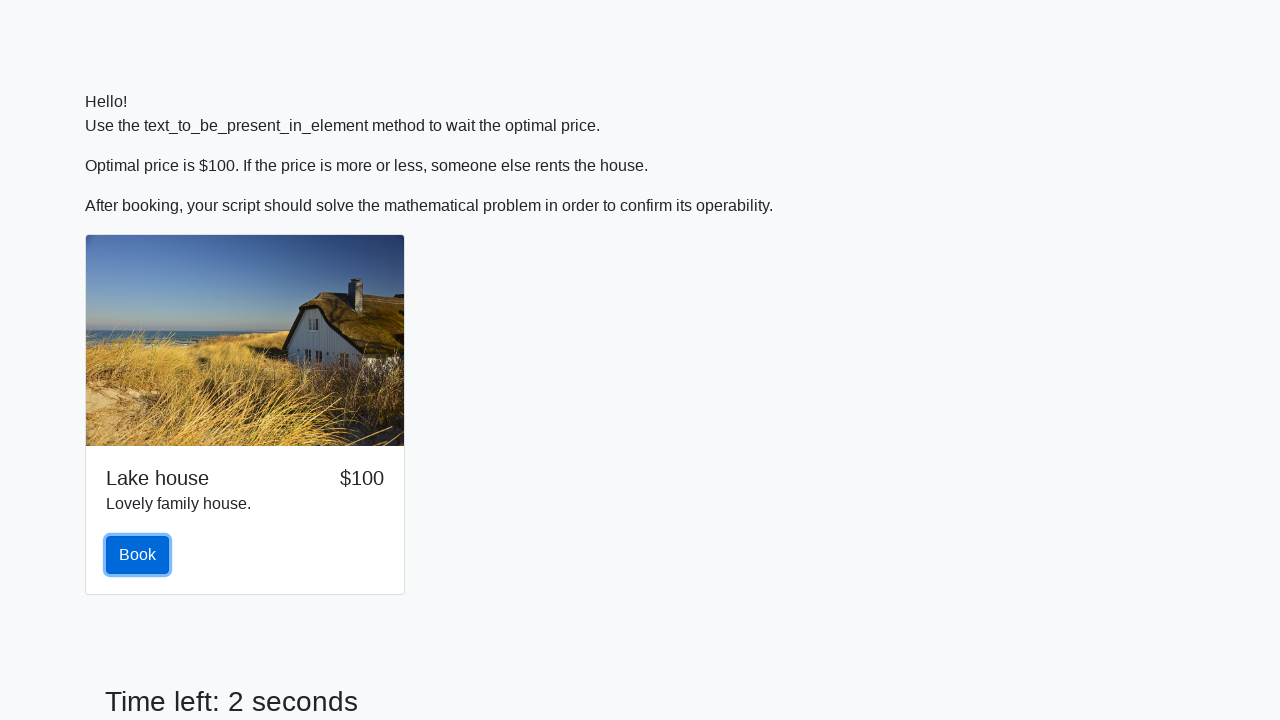

Filled answer field with calculated result on #answer
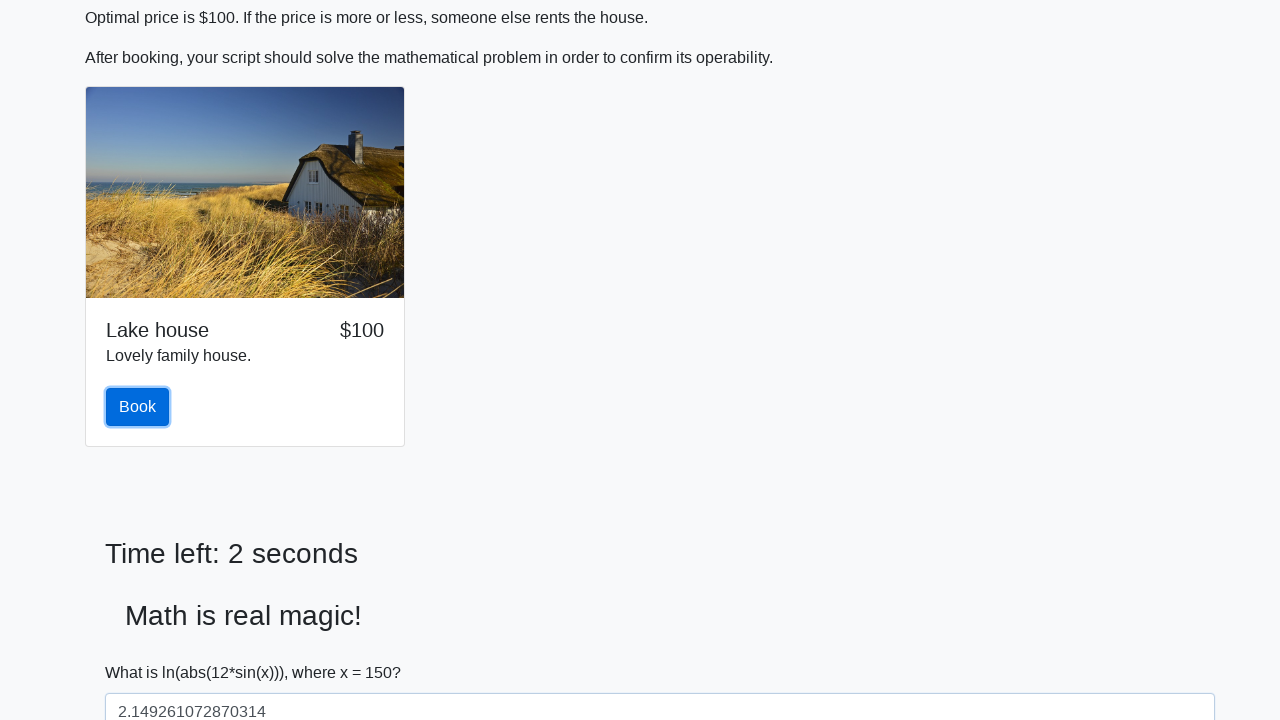

Clicked the solve button to submit answer at (143, 651) on #solve
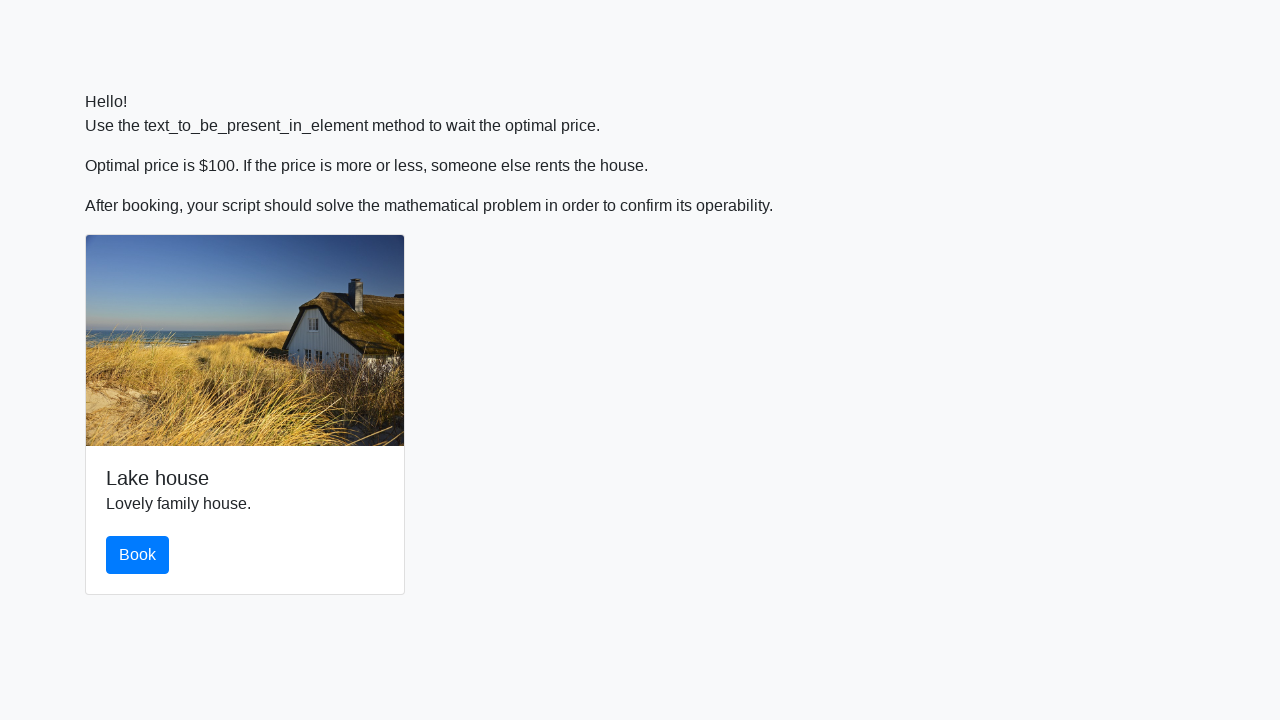

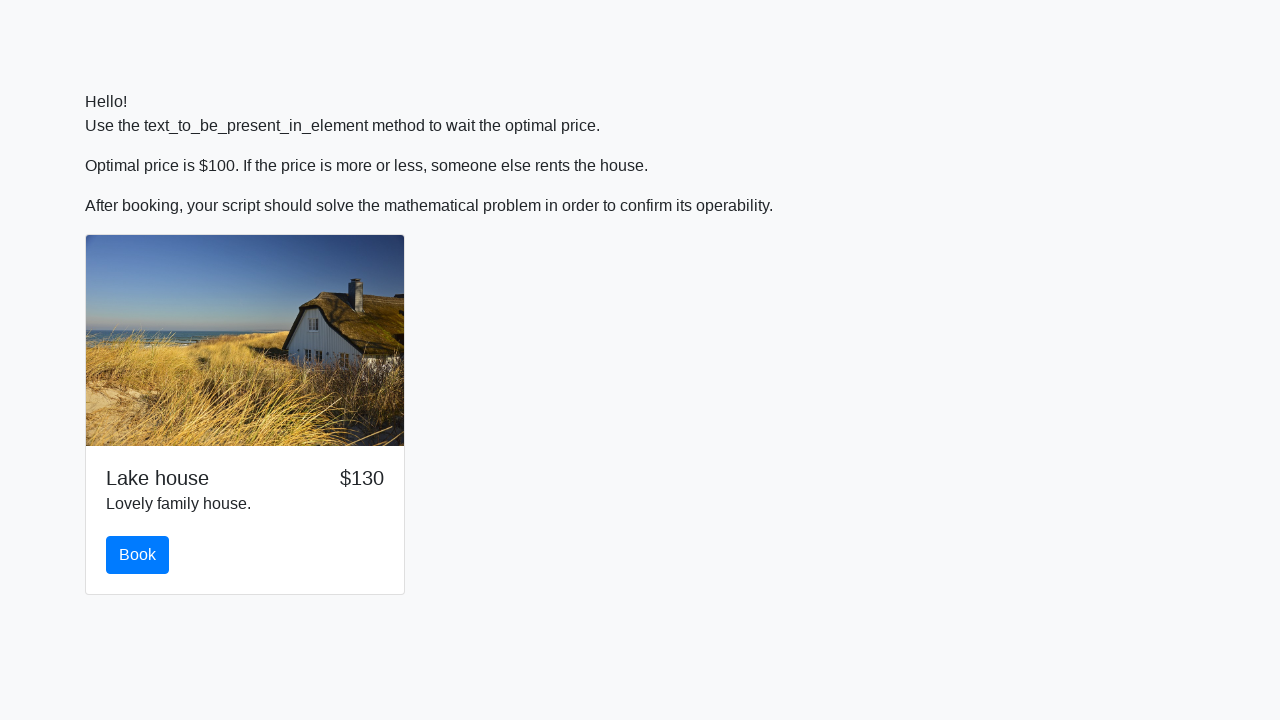